Tests JavaScript alert handling functionality by triggering three different types of alerts: a simple alert (accept), a confirmation dialog (dismiss), and a prompt dialog (enter text and accept).

Starting URL: https://demoqa.com/alerts

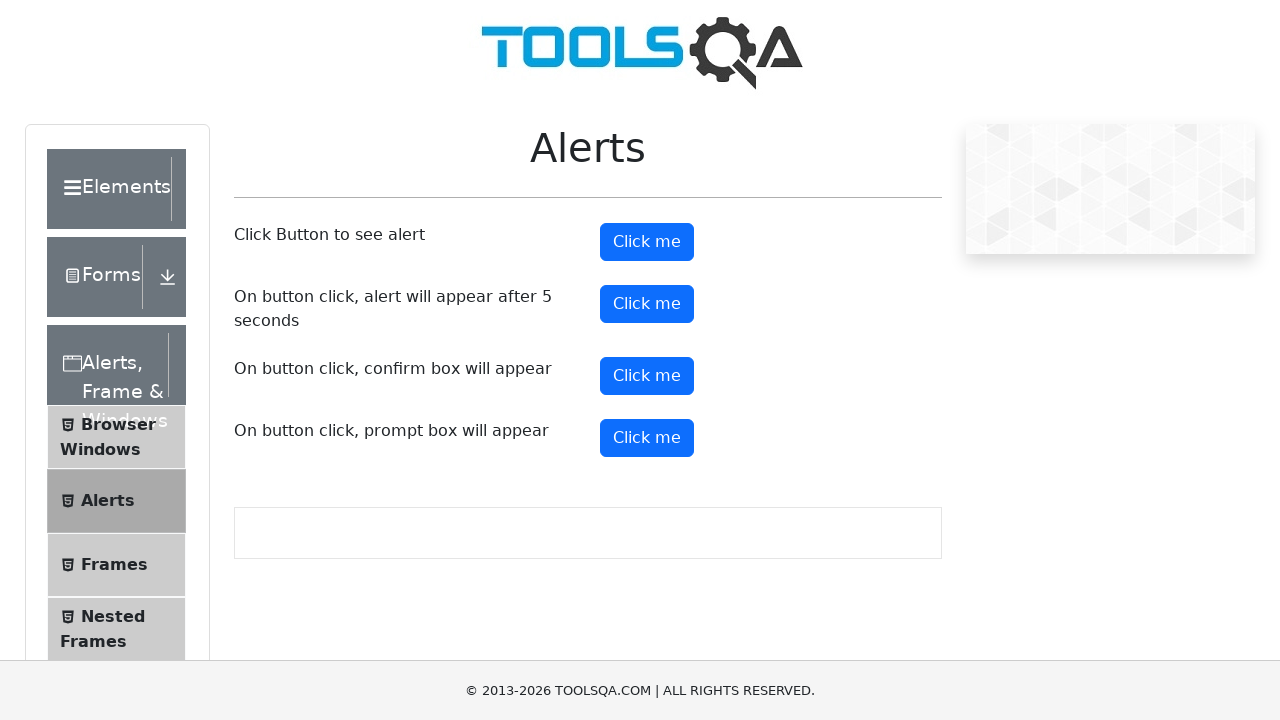

Clicked alert button to trigger simple alert at (647, 242) on #alertButton
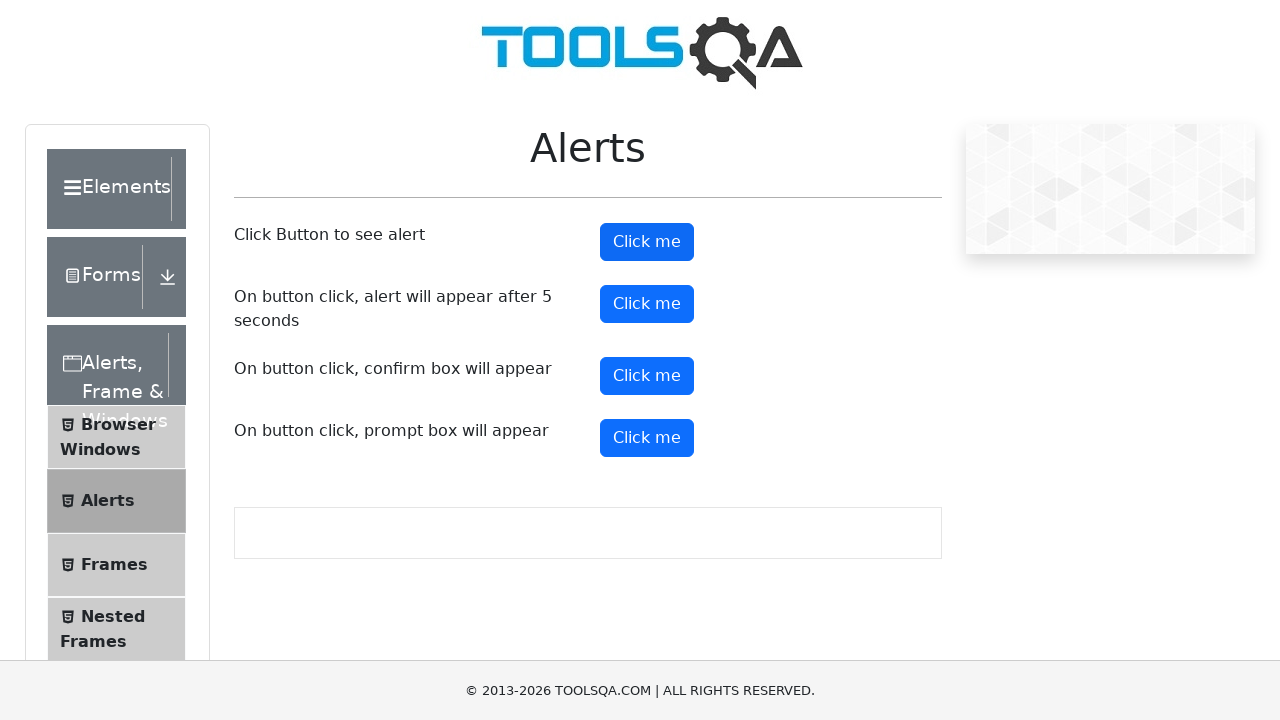

Set up dialog handler to accept alert
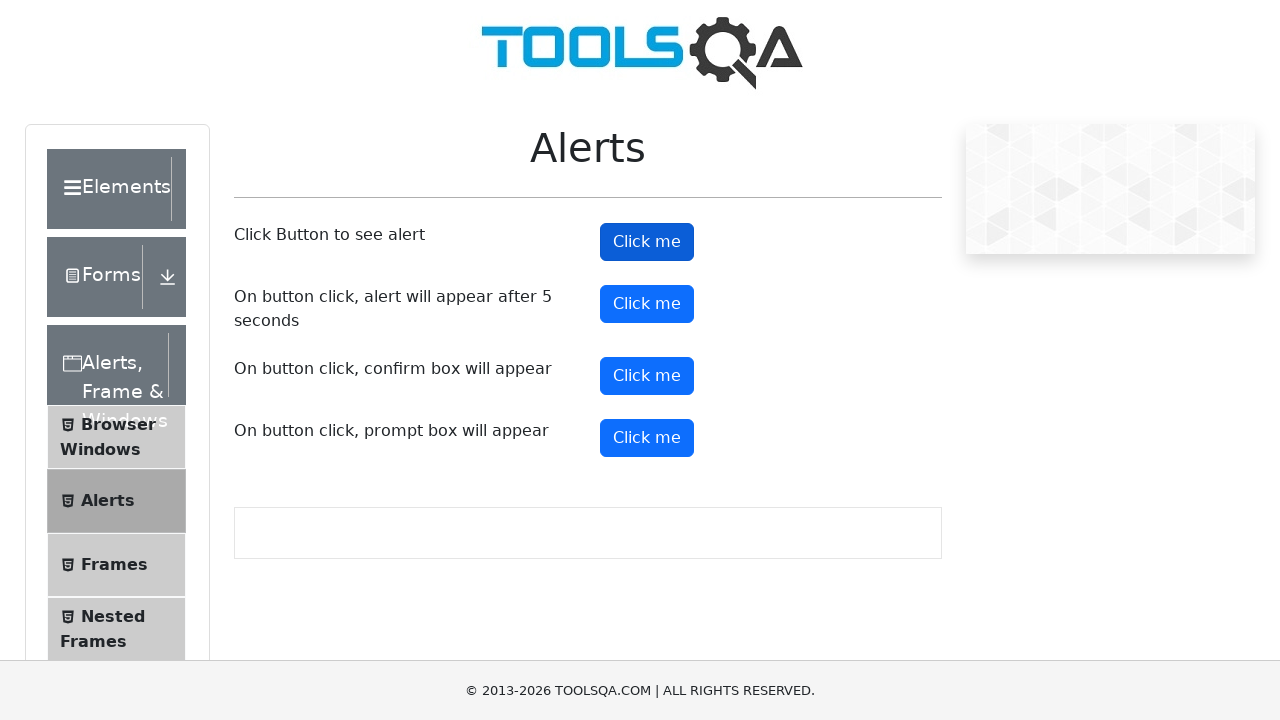

Alert accepted and dialog closed
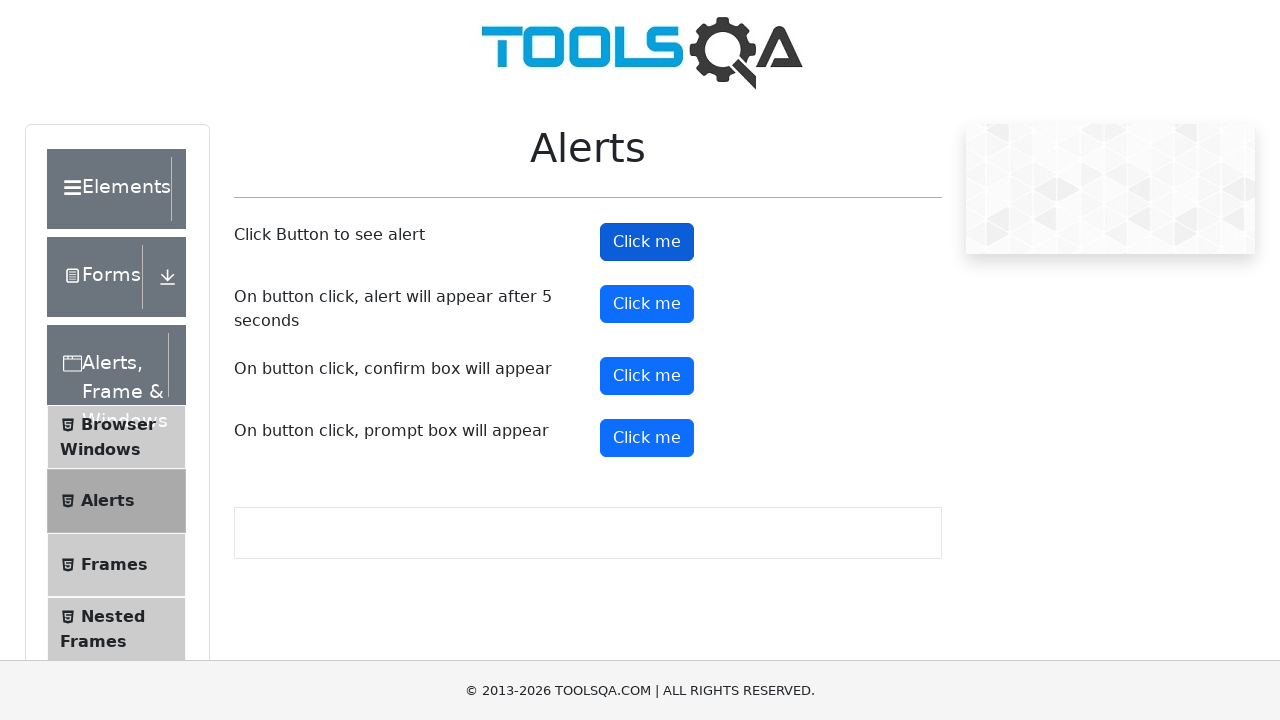

Set up dialog handler to dismiss confirmation alert
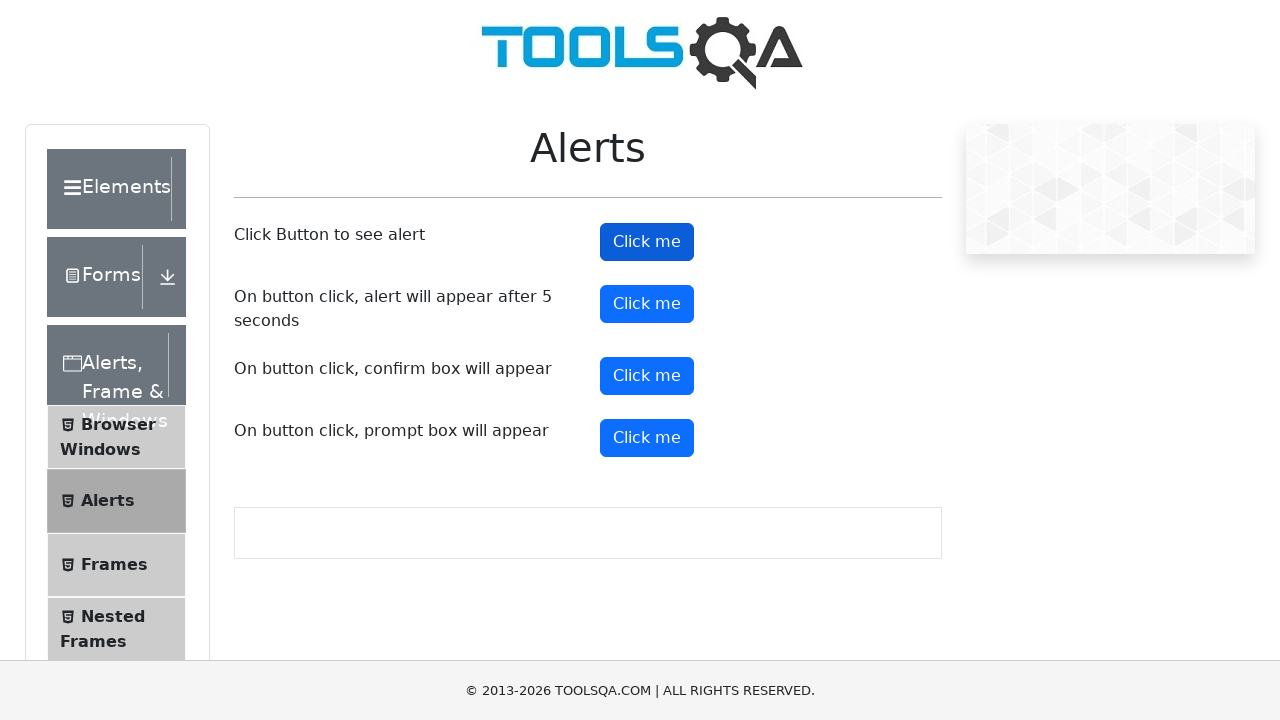

Clicked confirm button to trigger confirmation dialog at (647, 376) on #confirmButton
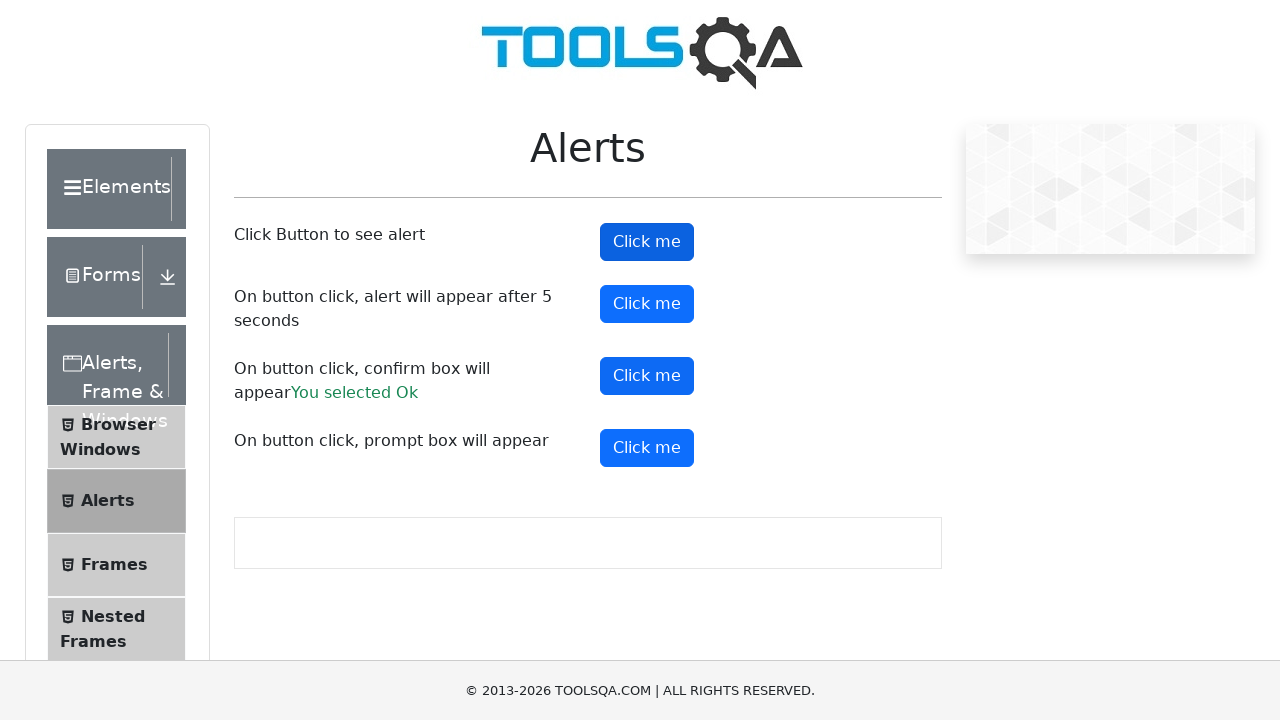

Confirmation dialog dismissed
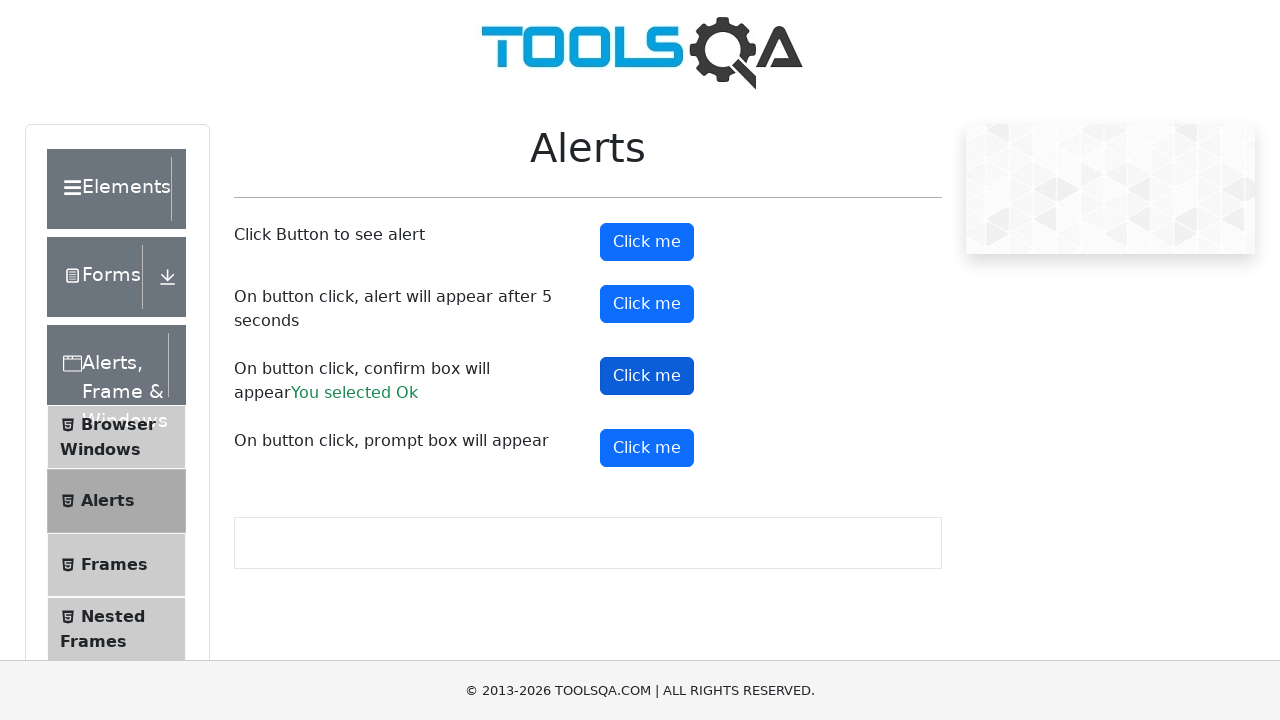

Set up dialog handler to accept prompt with text 'Some text'
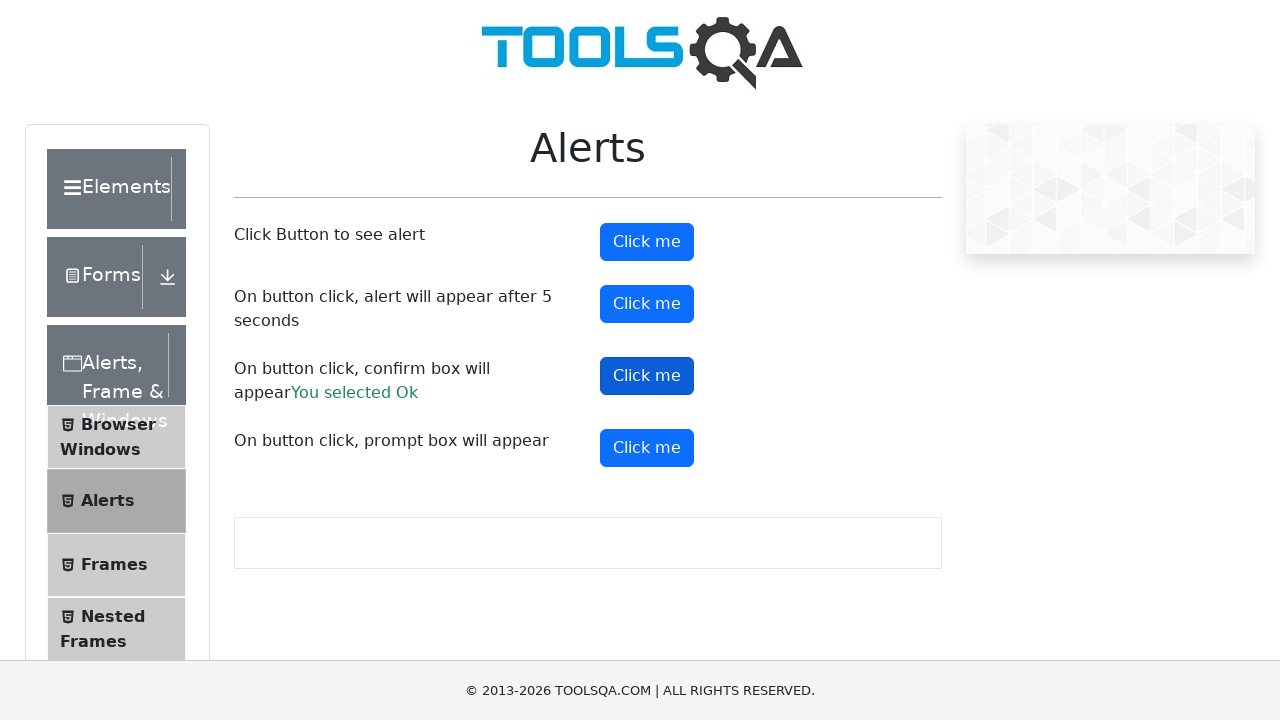

Clicked prompt button to trigger prompt dialog at (647, 448) on #promtButton
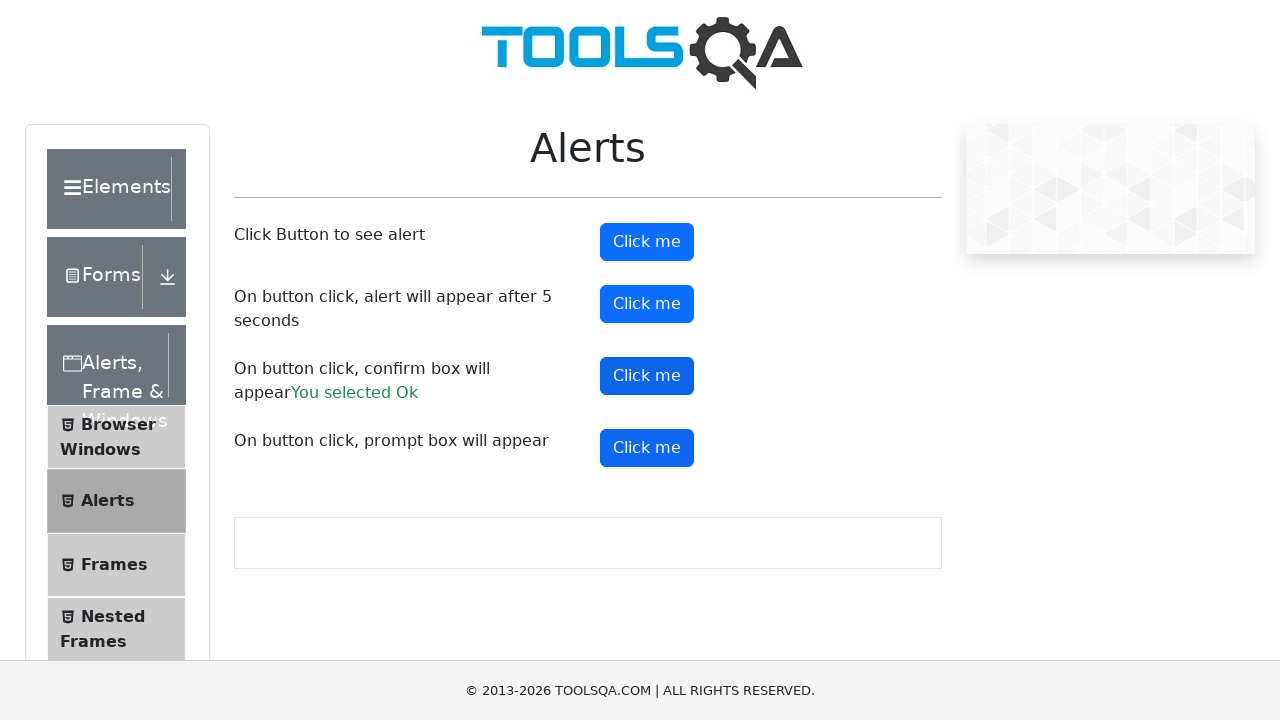

Prompt dialog accepted with text entered
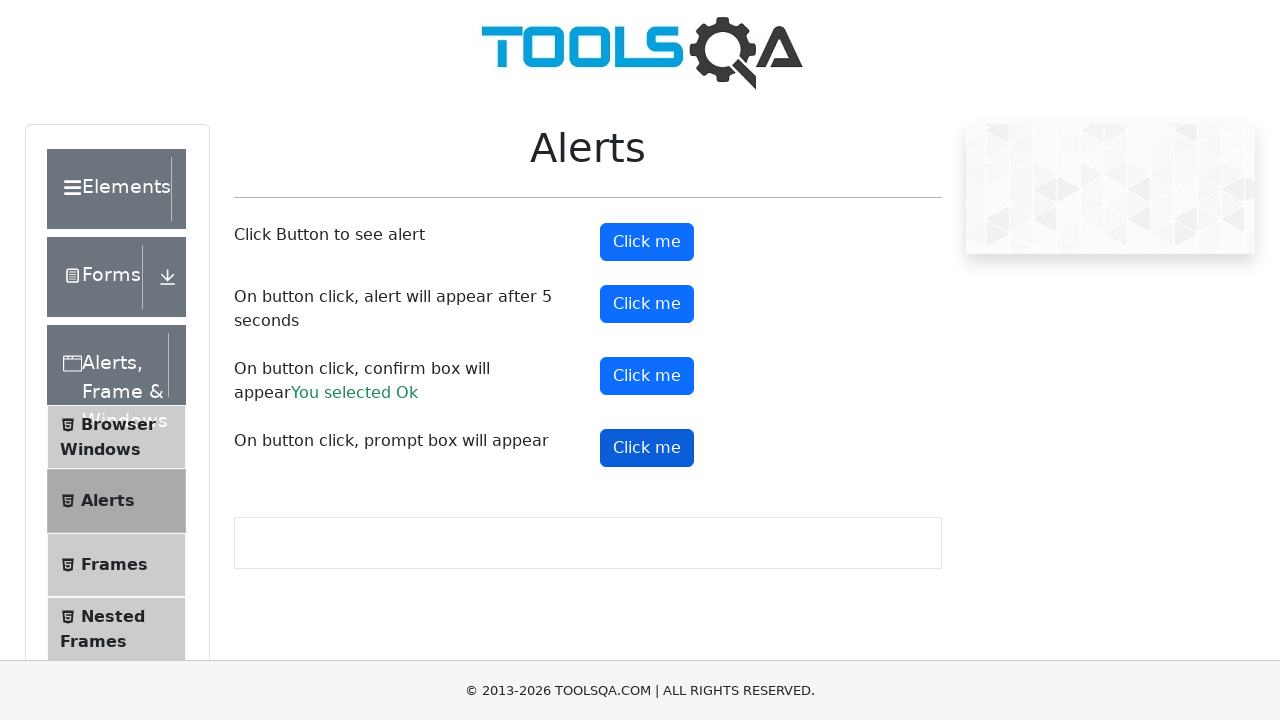

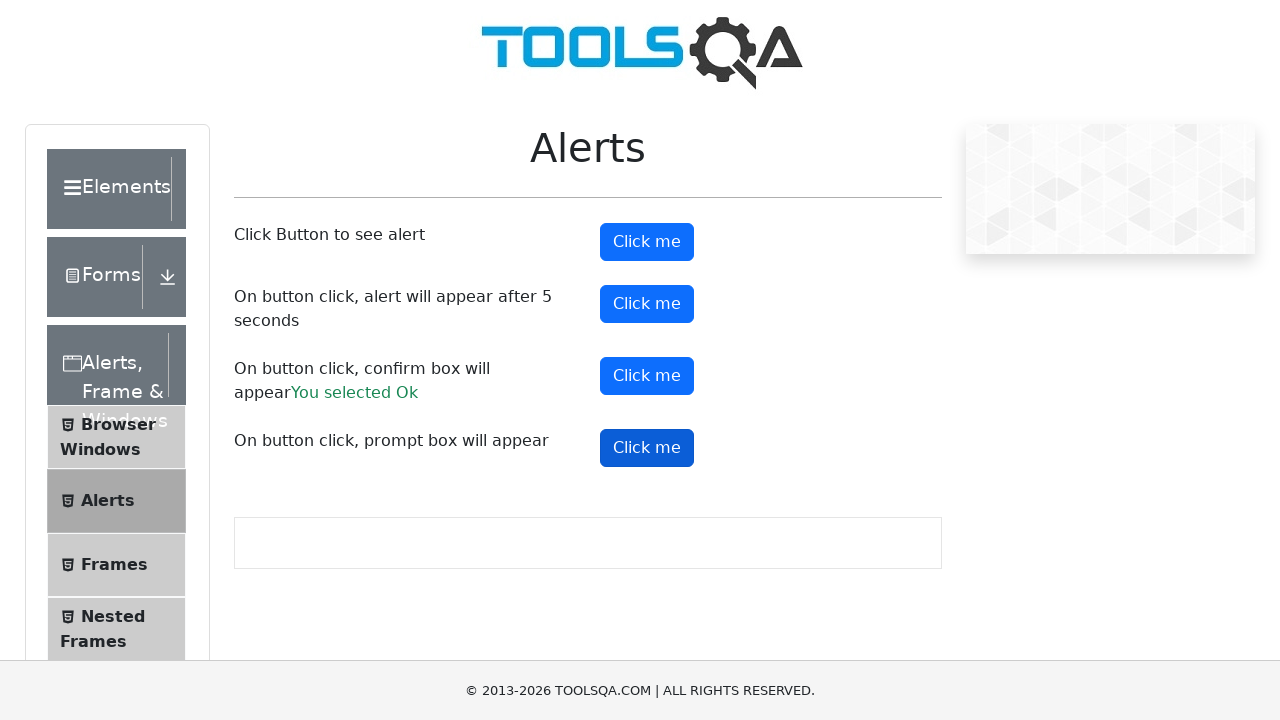